Tests double-click functionality on a button and verifies the resulting message

Starting URL: https://www.tutorialspoint.com/selenium/practice/buttons.php

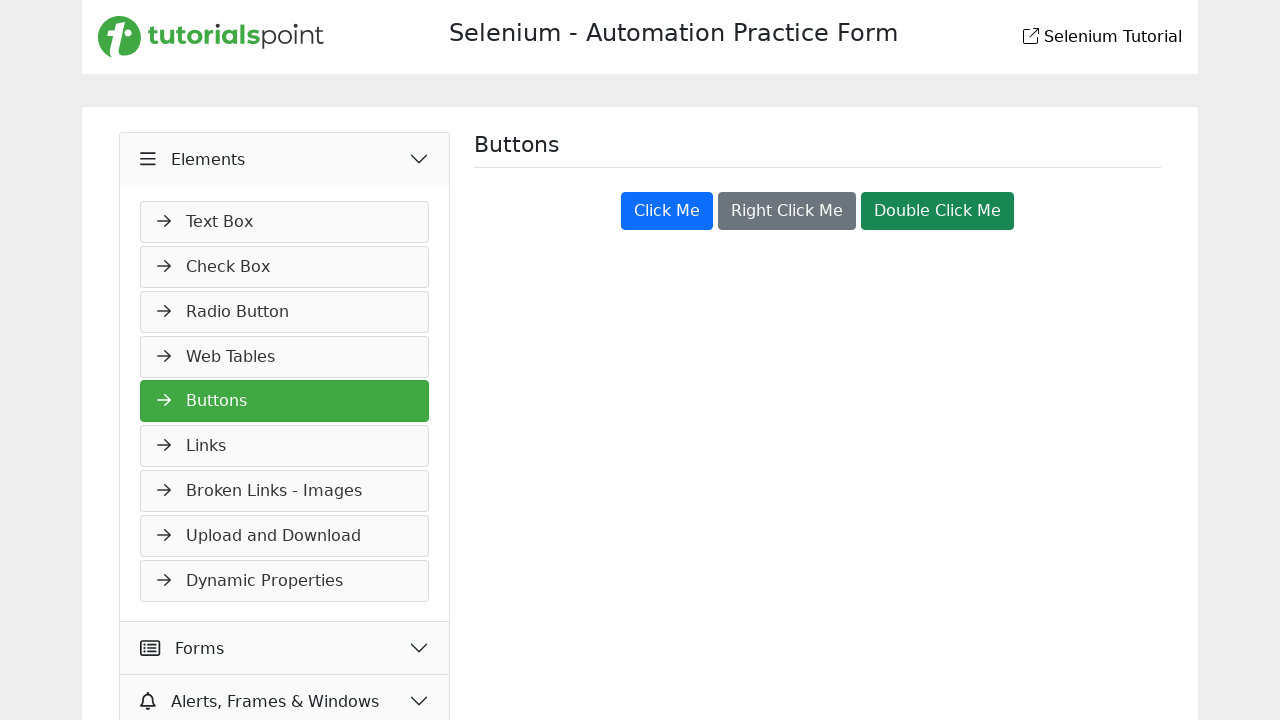

Double-clicked the success button at (938, 211) on .btn.btn-success
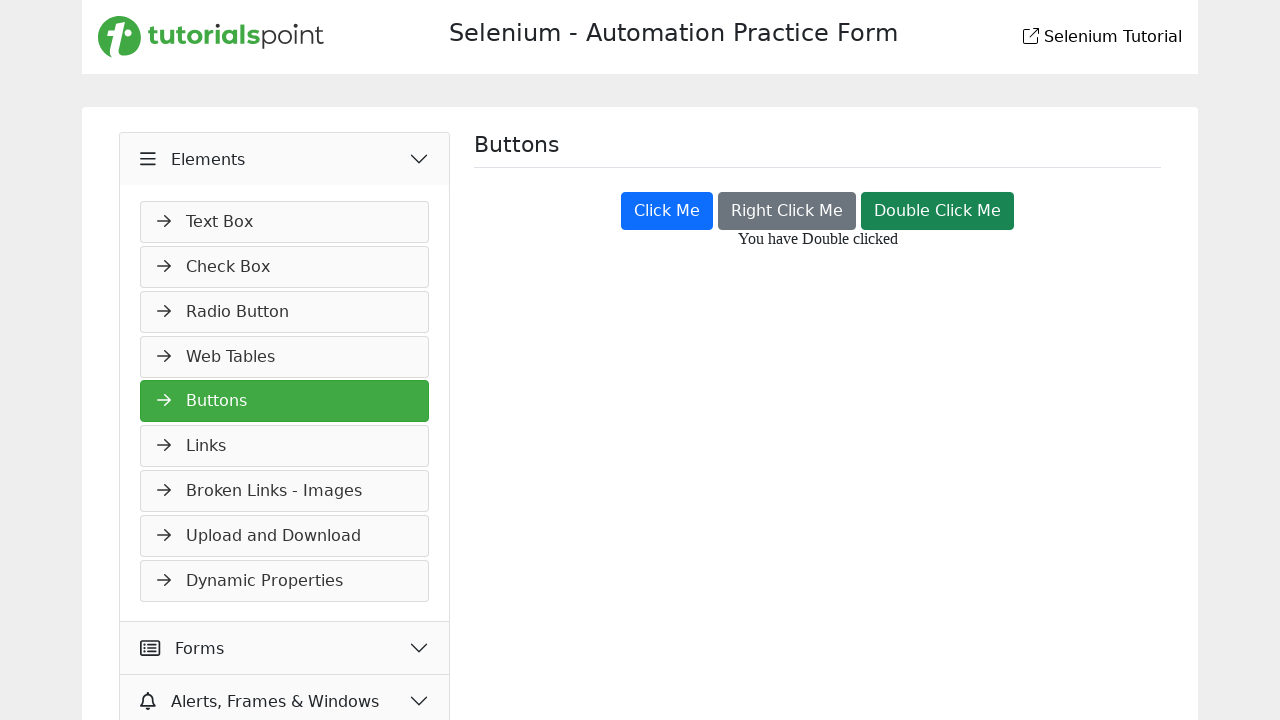

Double-click message element appeared
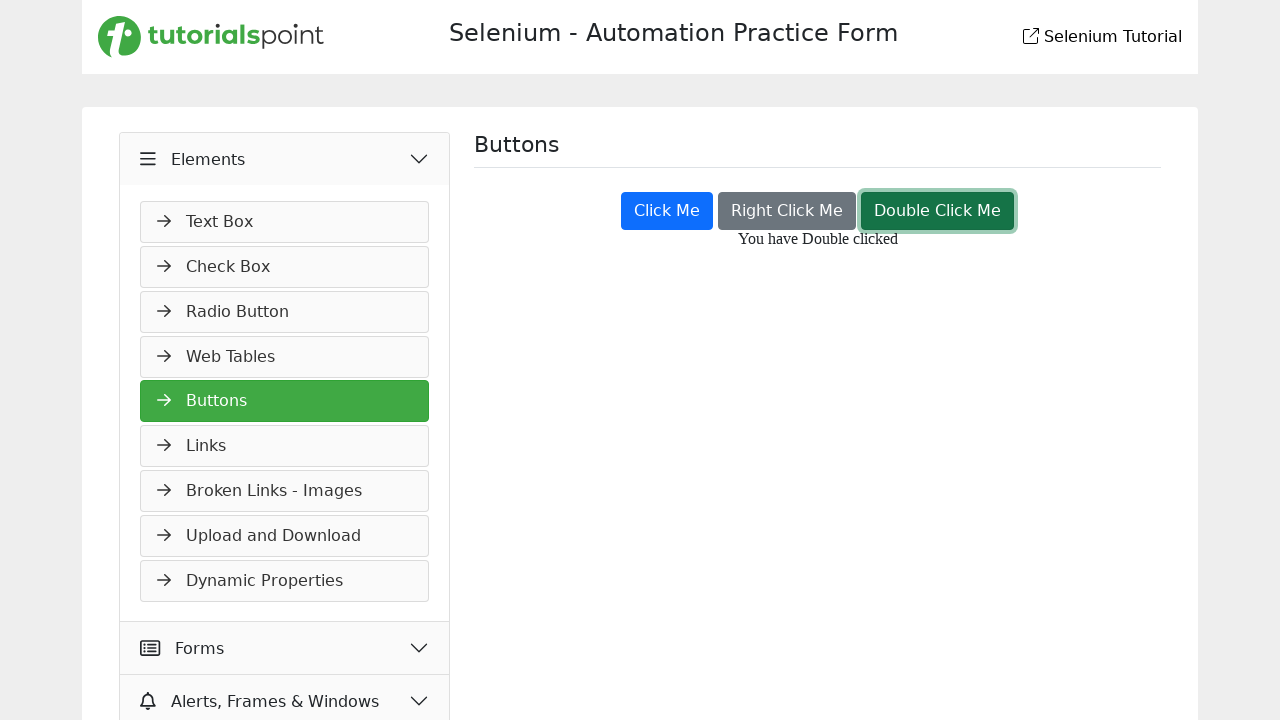

Verified double-click message displays 'You have Double clicked'
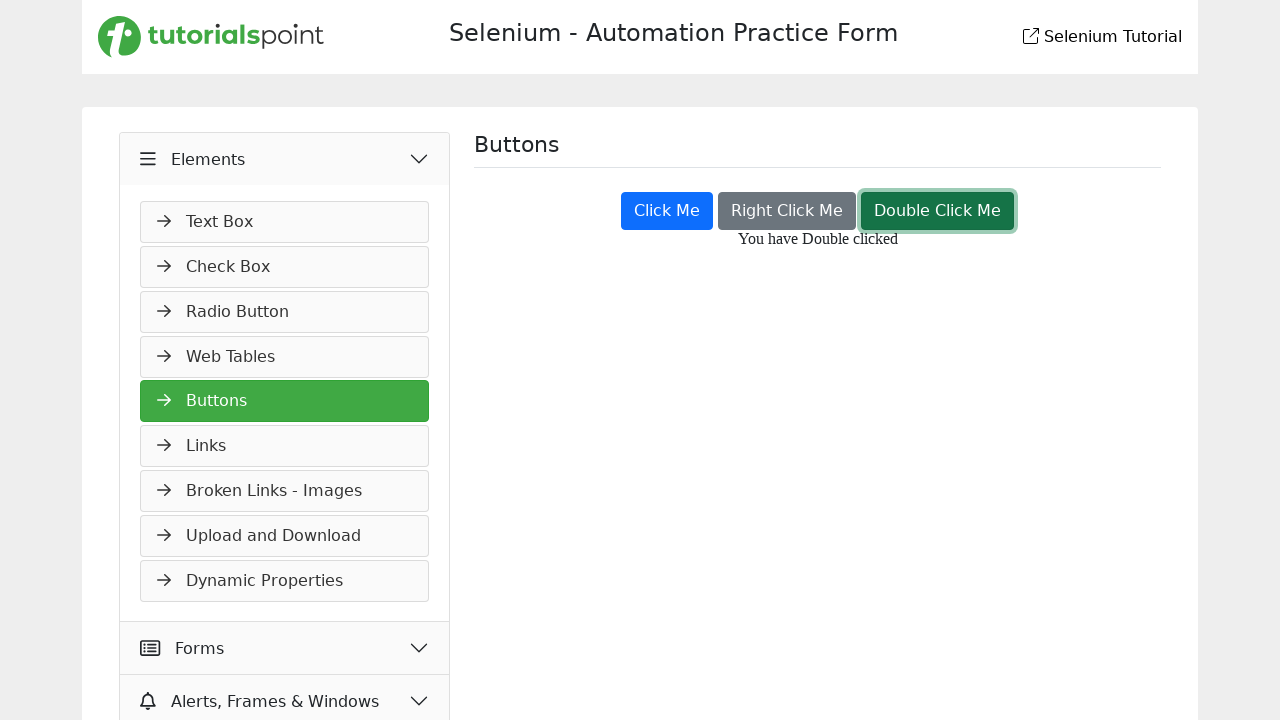

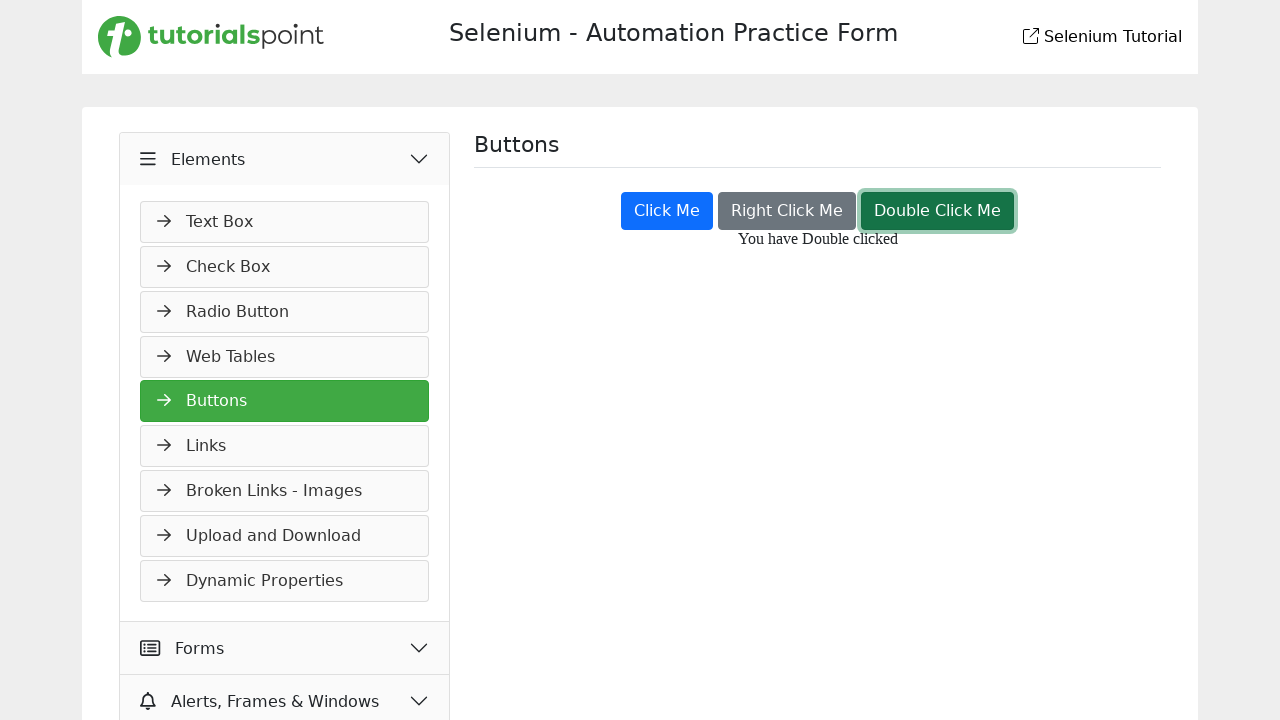